Tests hover functionality by navigating to the Hovers page and hovering over each image to reveal hidden text.

Starting URL: https://the-internet.herokuapp.com/

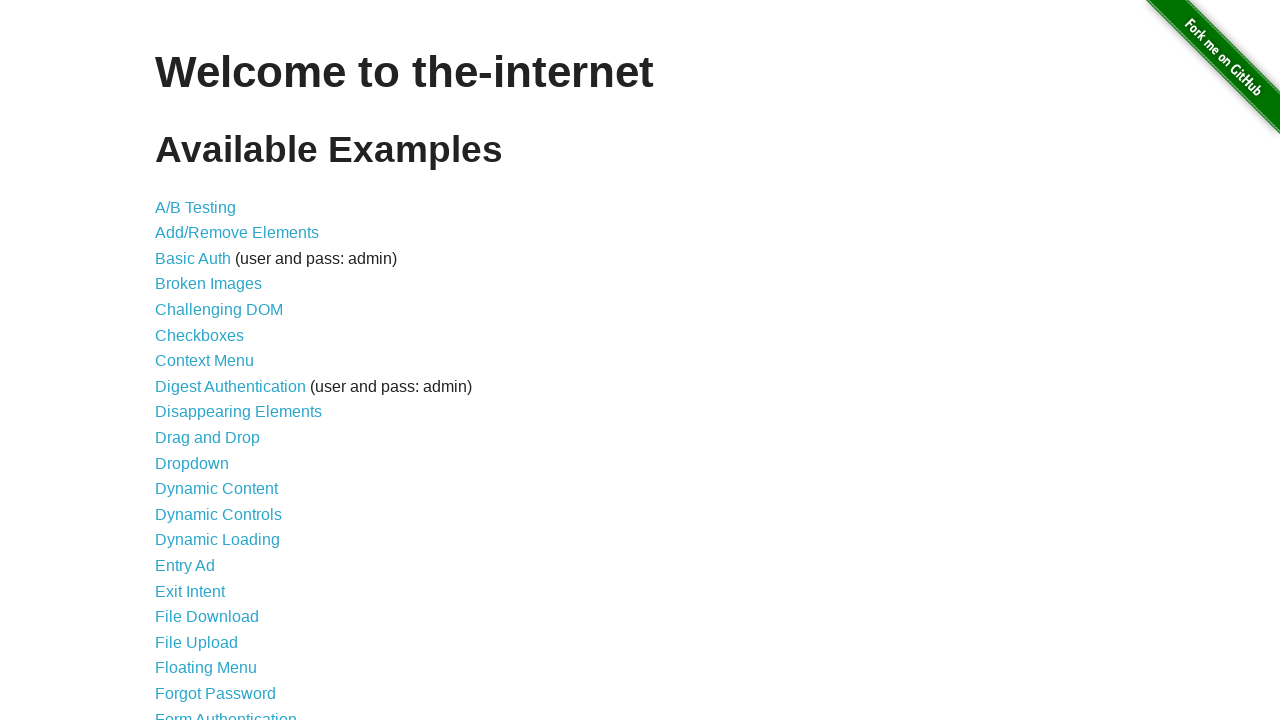

Clicked on Hovers link to navigate to hovers page at (180, 360) on xpath=//a[@href='/hovers']
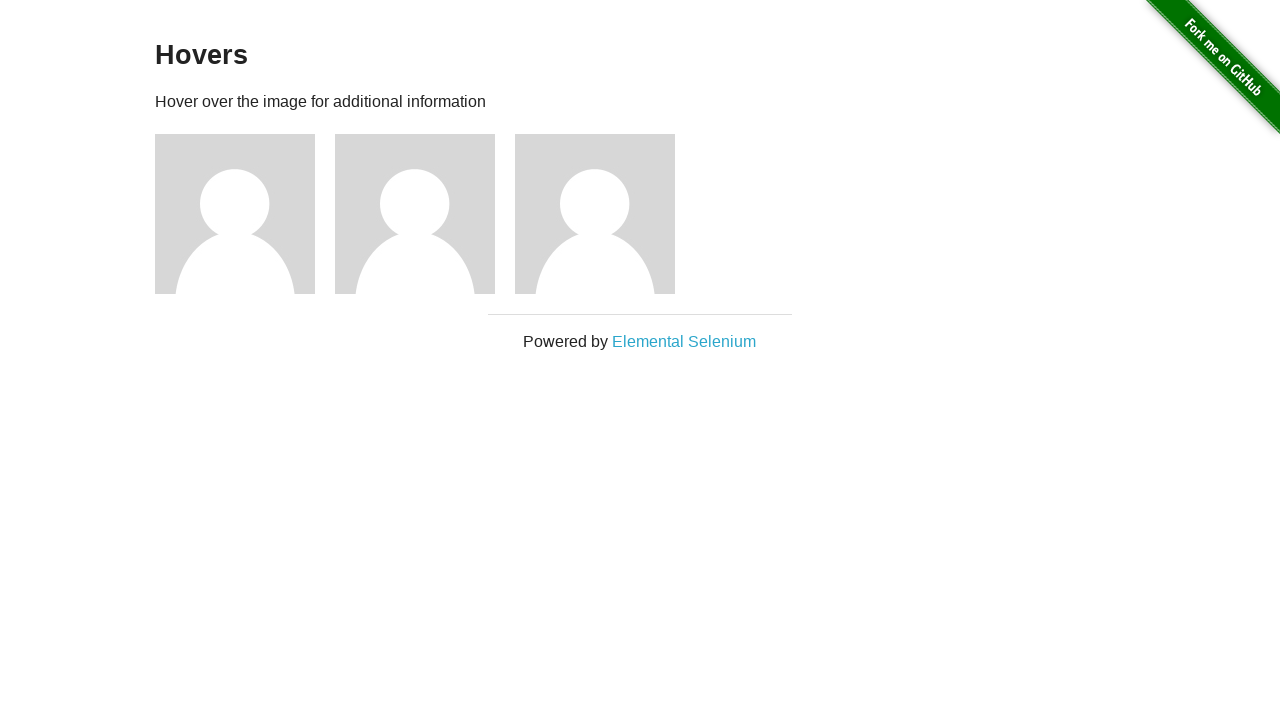

Hovered over an image to reveal hidden text at (245, 214) on div.figure >> nth=0
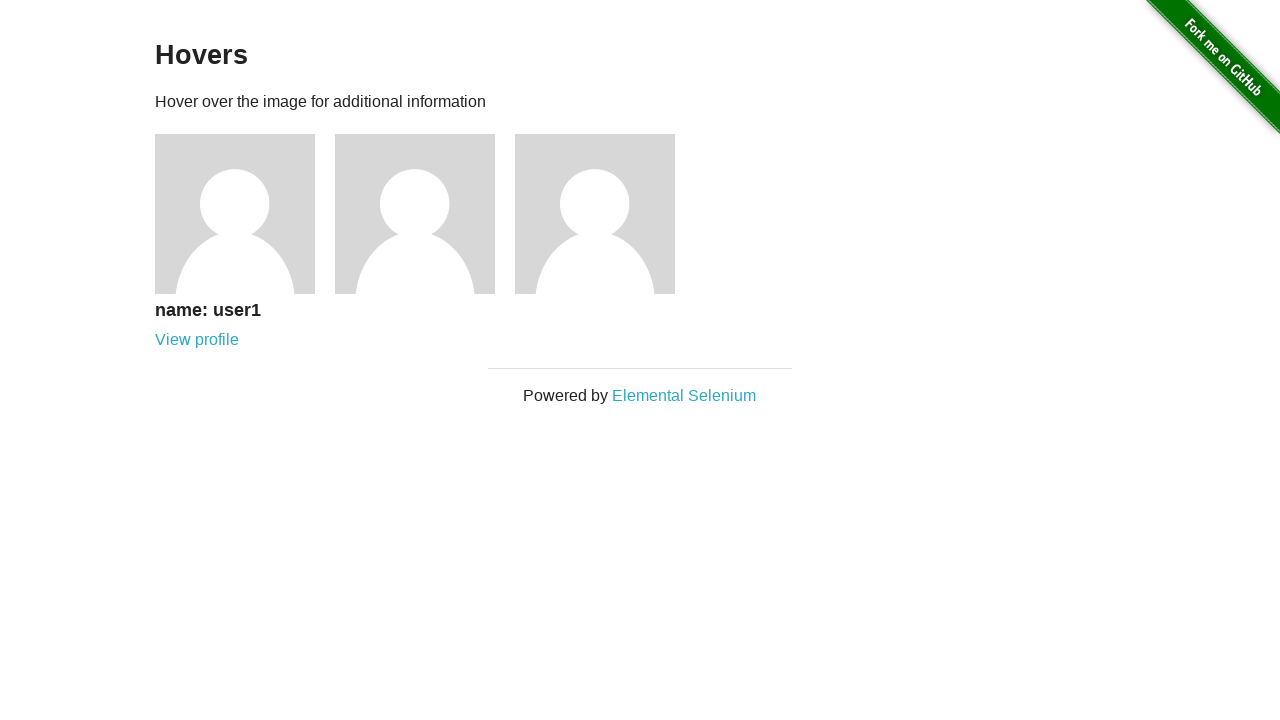

Caption text became visible after hover
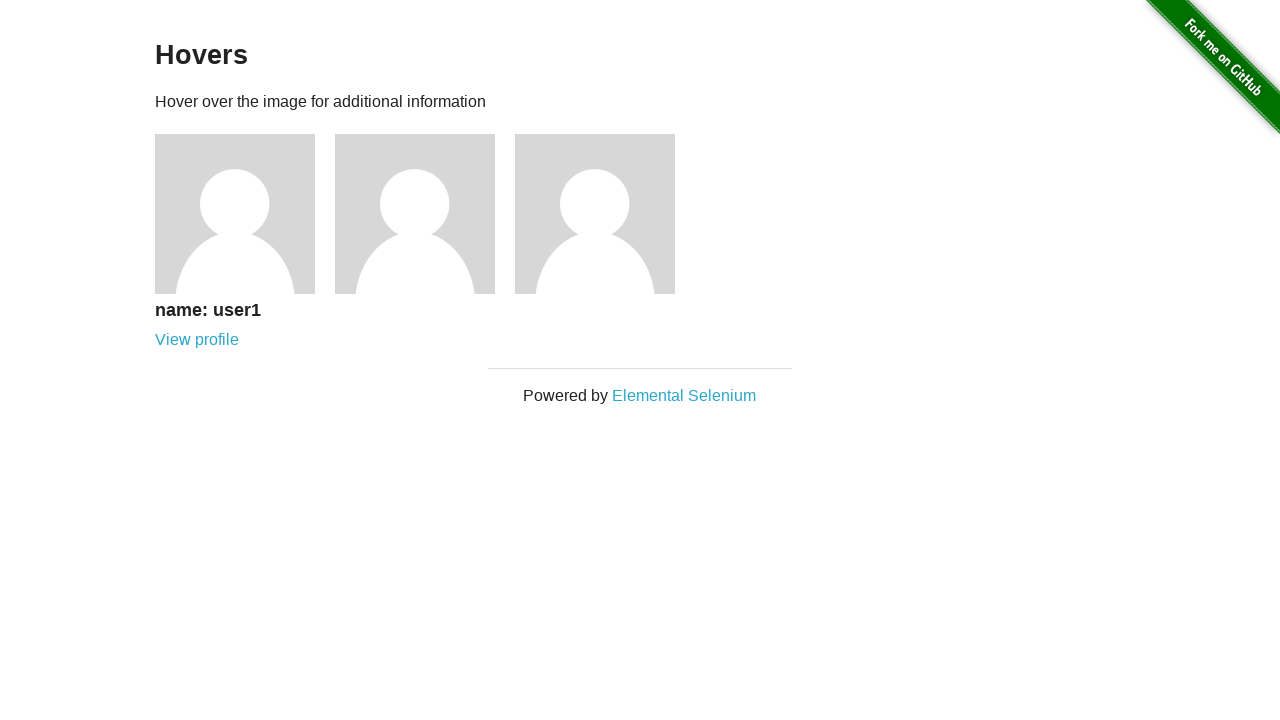

Hovered over an image to reveal hidden text at (425, 214) on div.figure >> nth=1
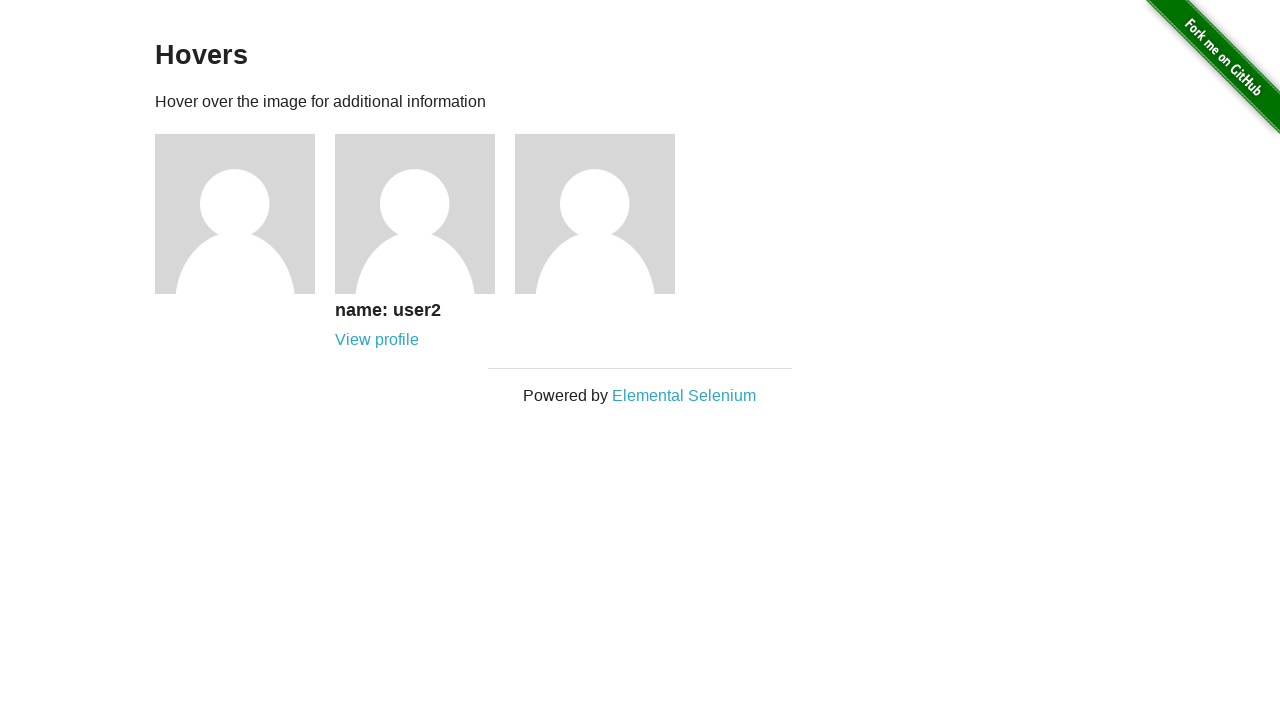

Caption text became visible after hover
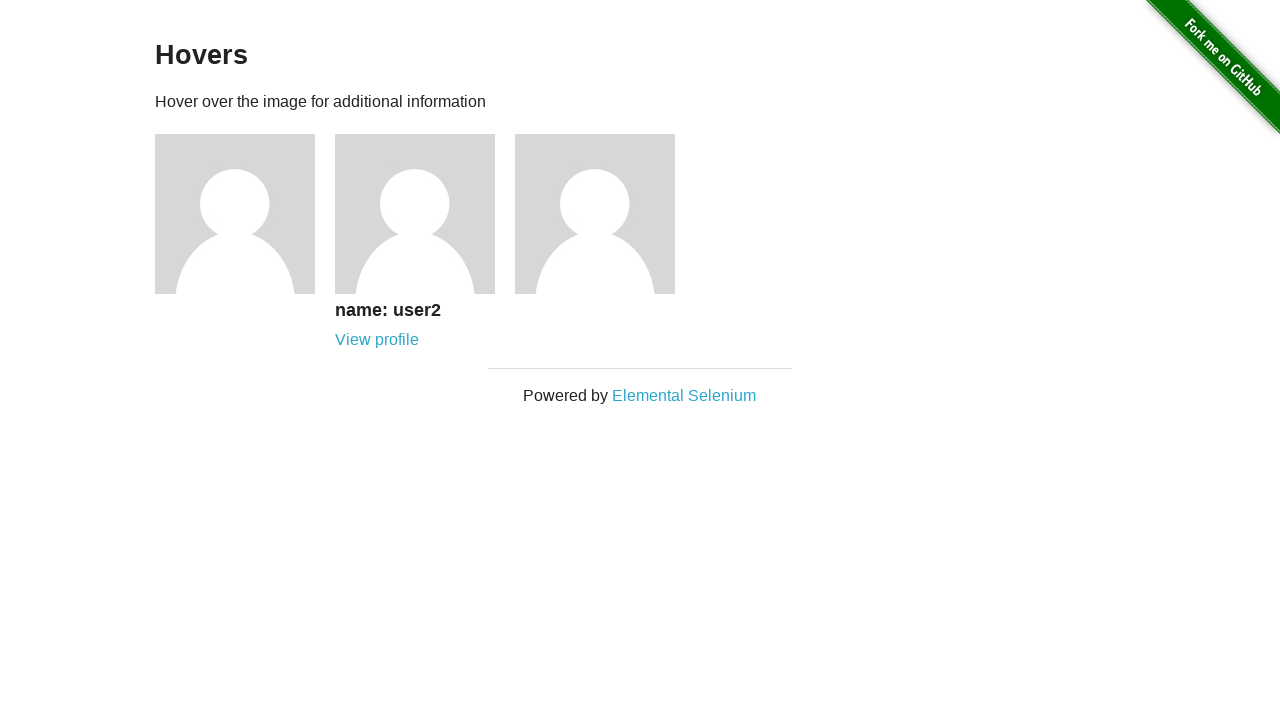

Hovered over an image to reveal hidden text at (605, 214) on div.figure >> nth=2
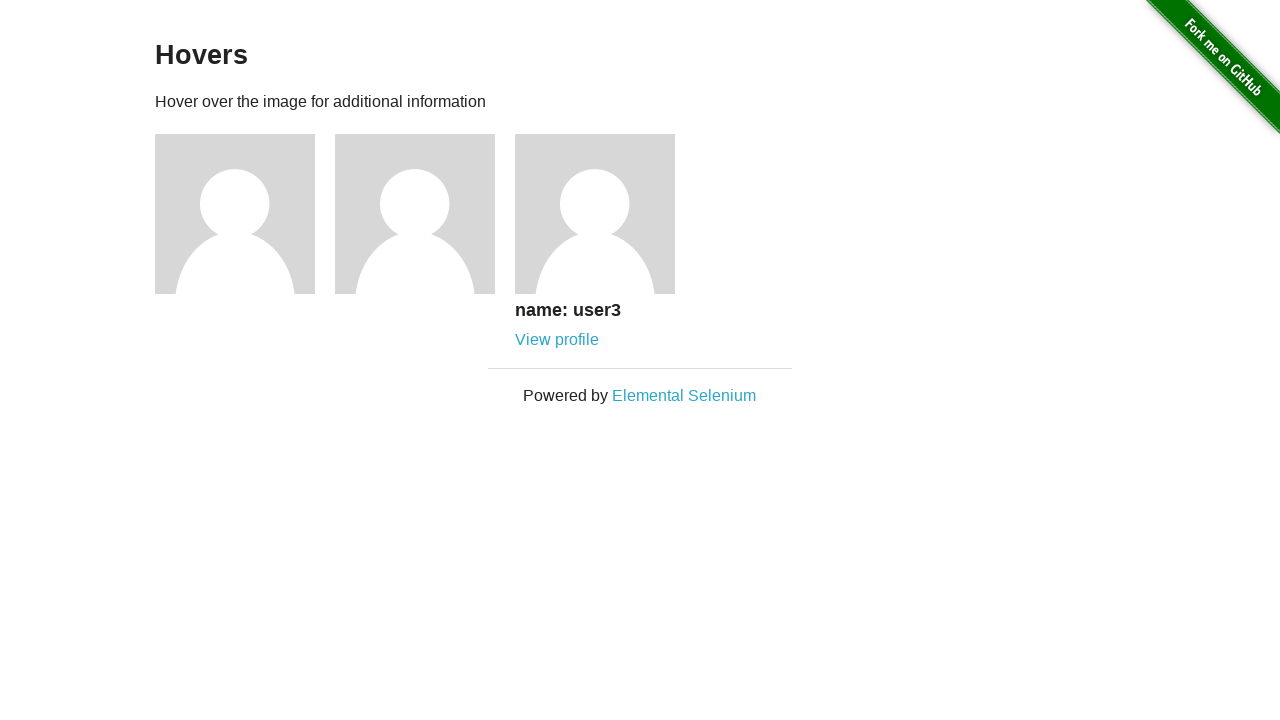

Caption text became visible after hover
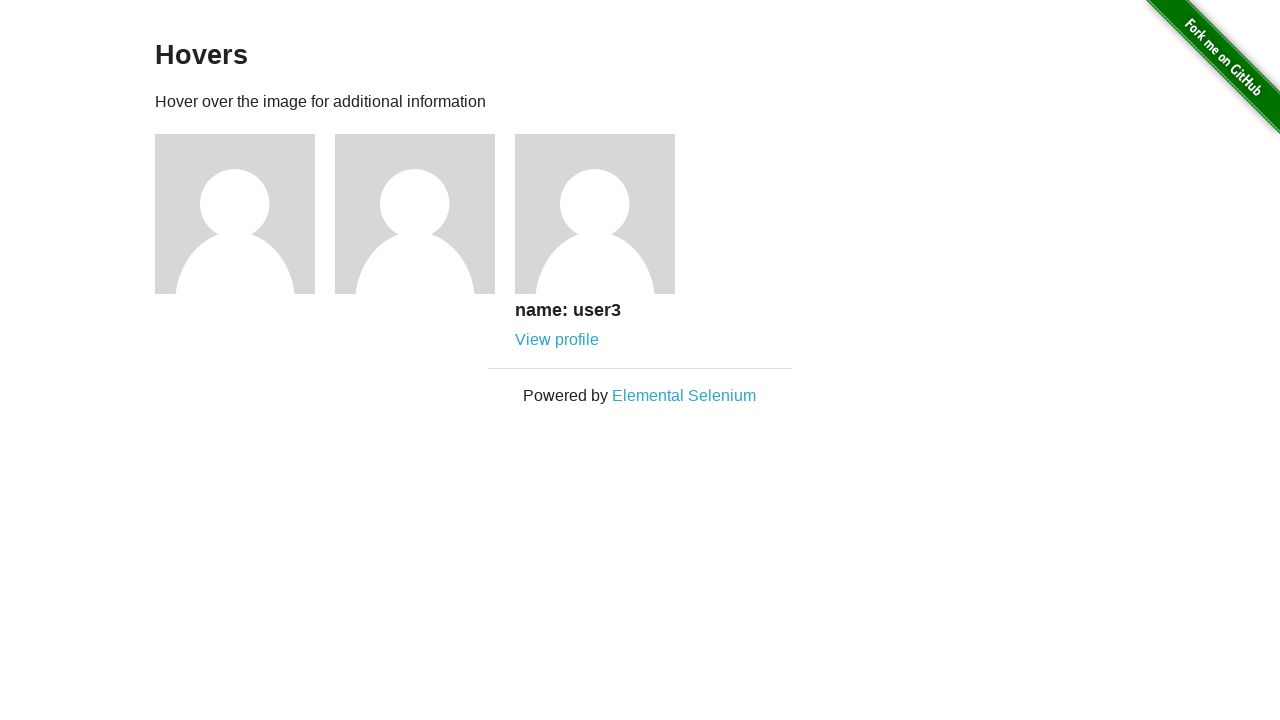

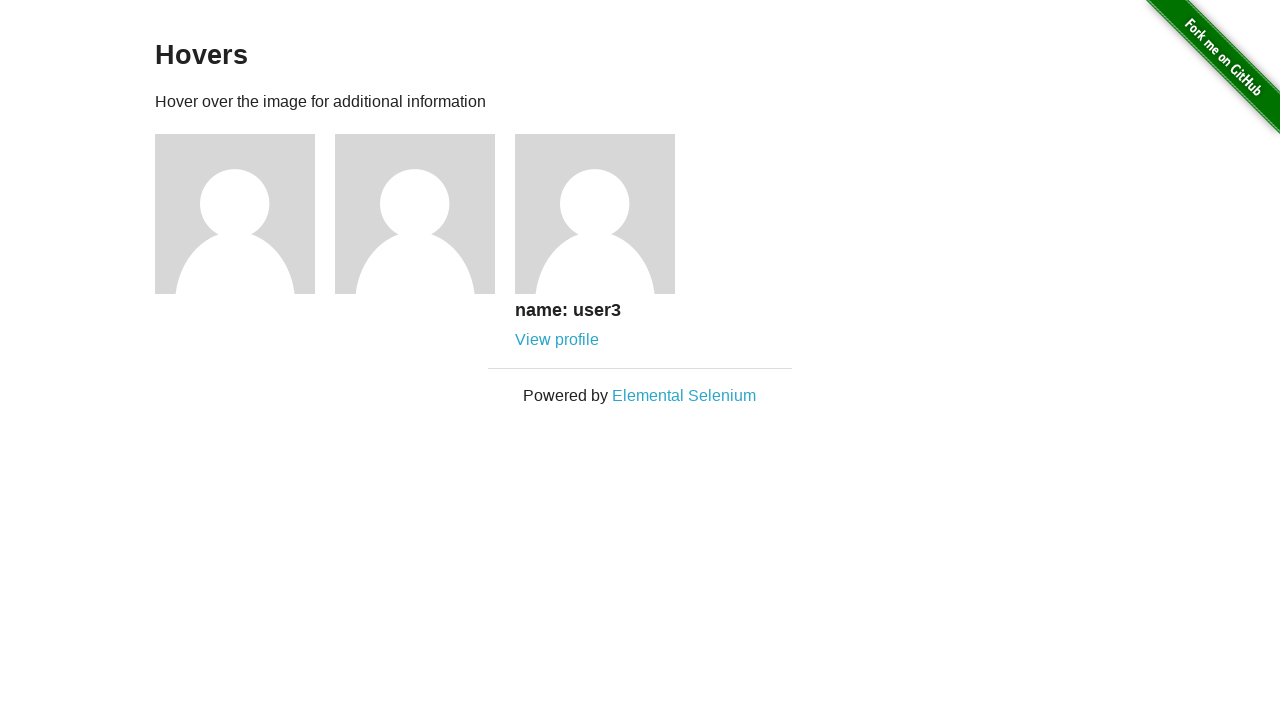